Tests mouse hover functionality by hovering over a button and verifying dropdown appears

Starting URL: https://rahulshettyacademy.com/AutomationPractice/

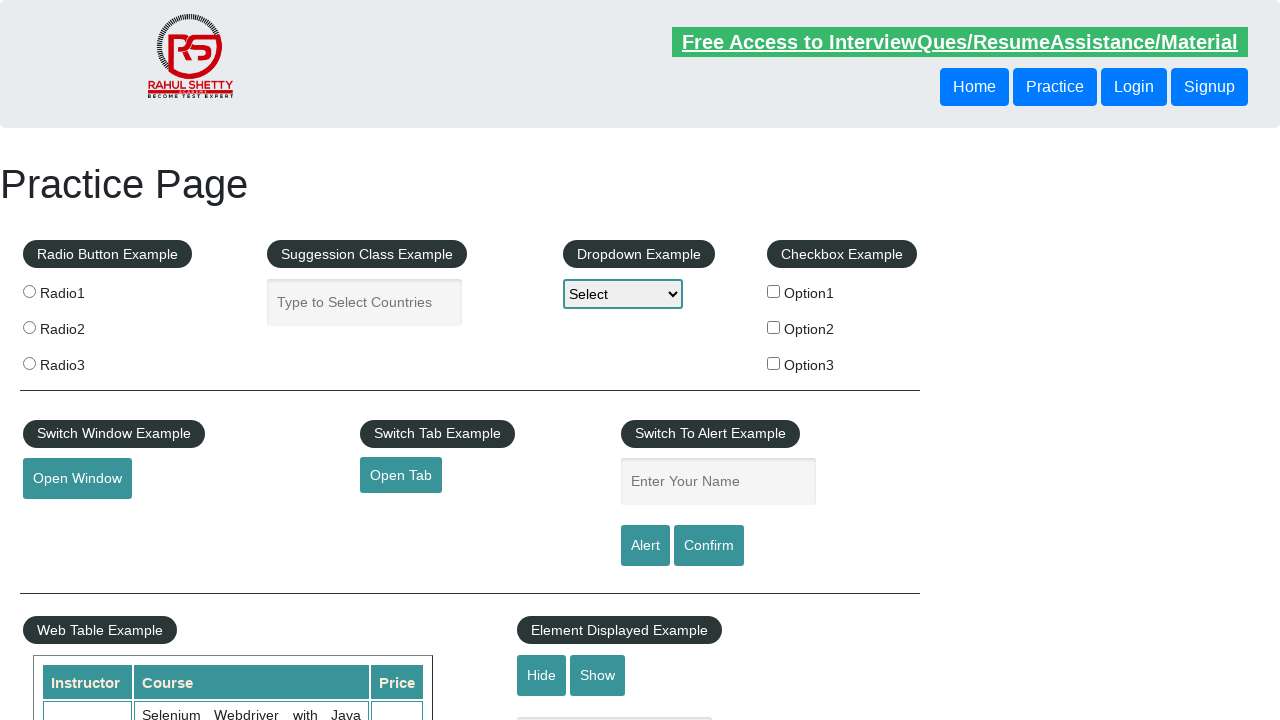

Navigated to AutomationPractice page
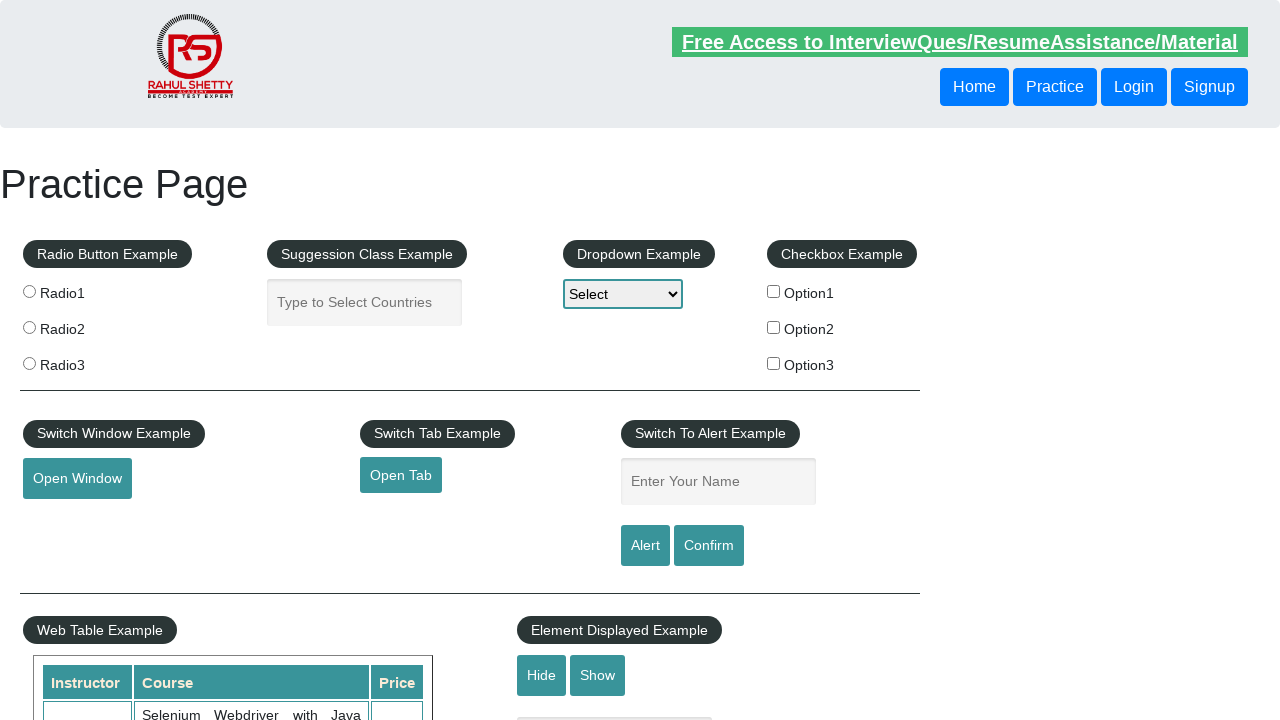

Located Mouse Hover button
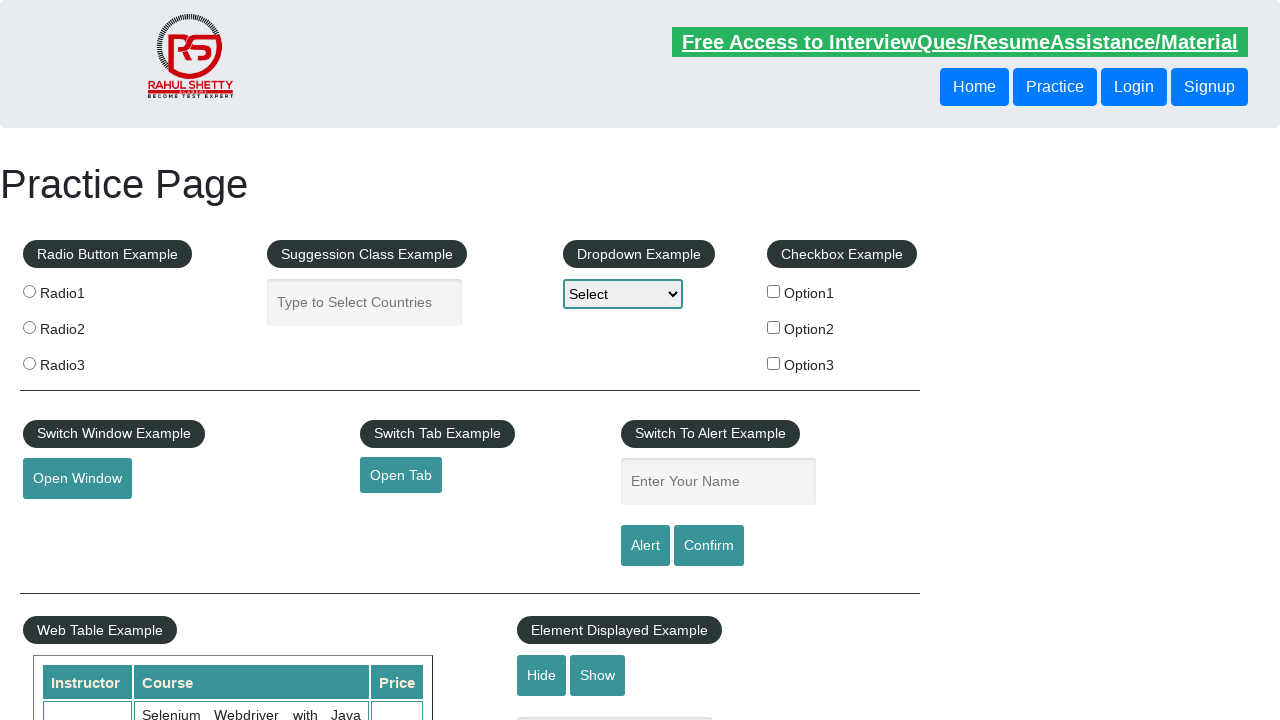

Hovered over Mouse Hover button at (83, 361) on button:text('Mouse Hover')
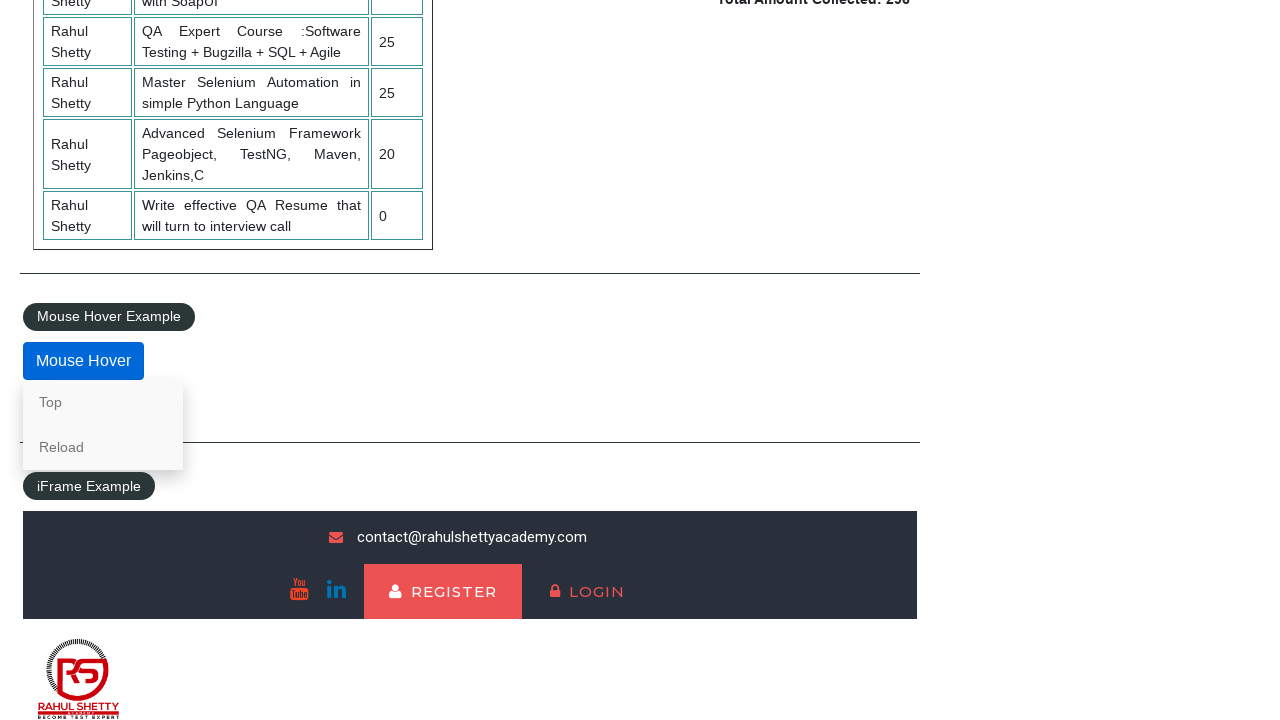

Located Reload link in dropdown
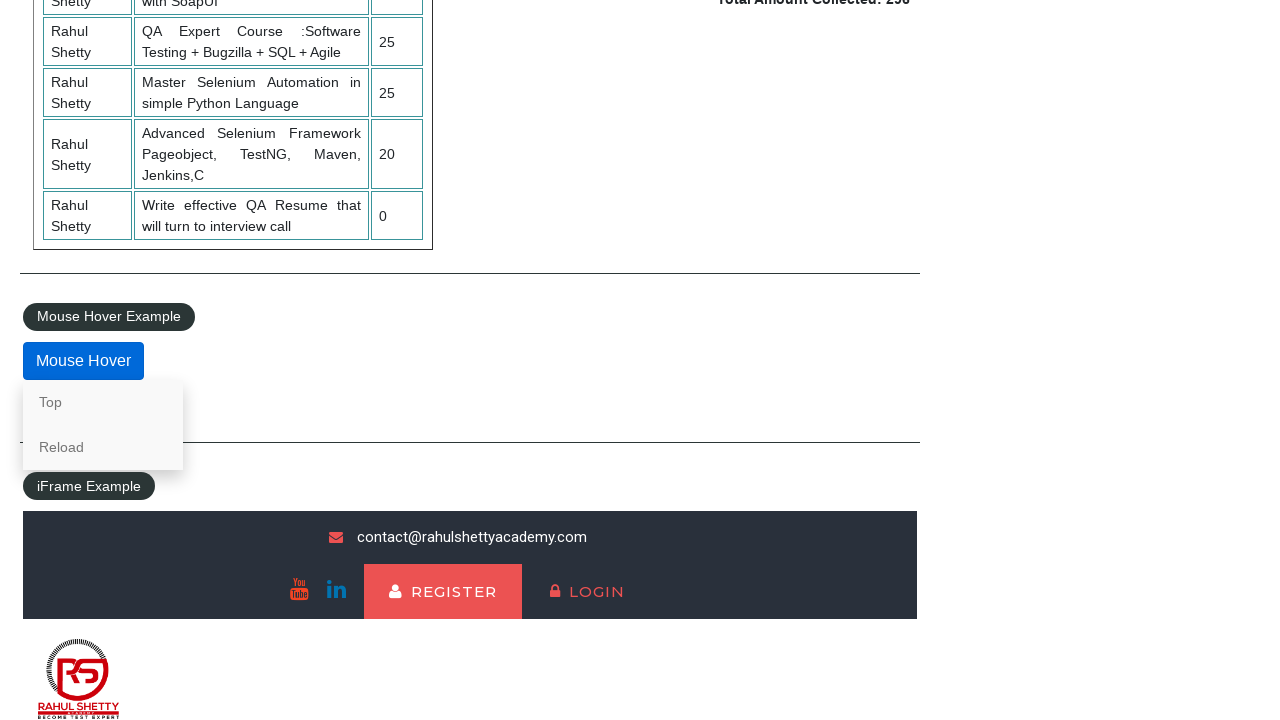

Verified Reload link is visible - dropdown appeared on hover
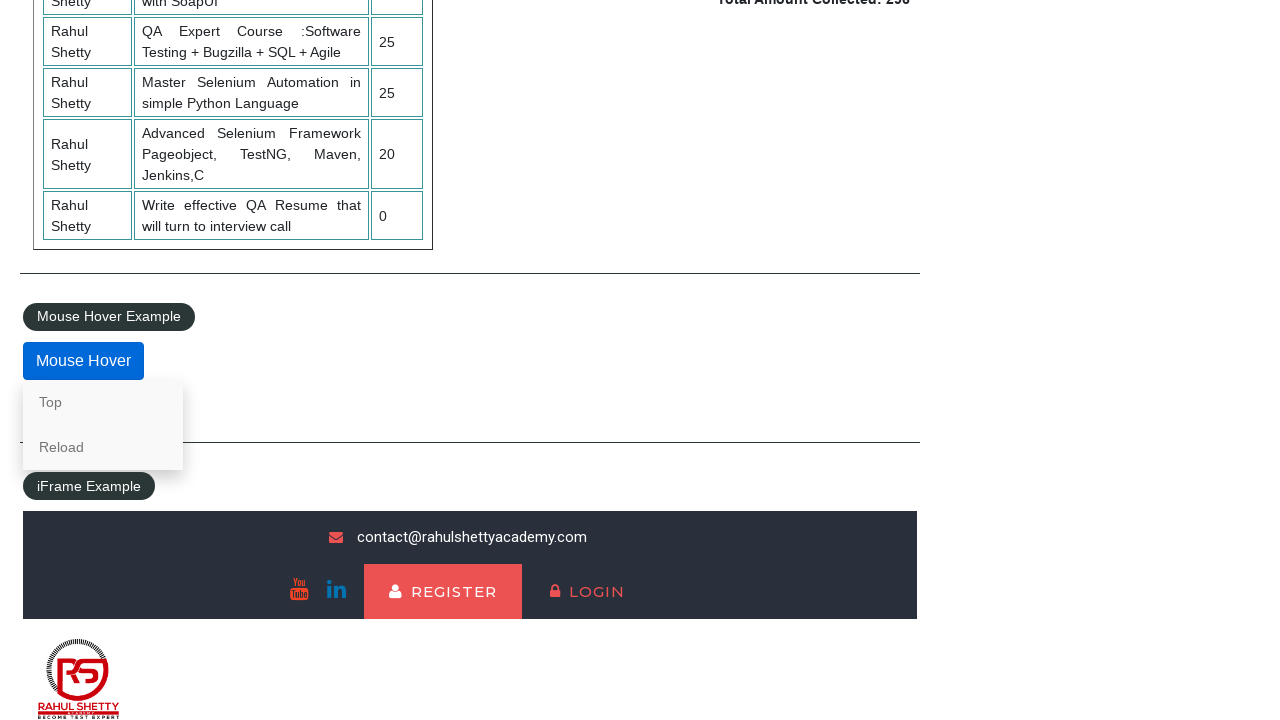

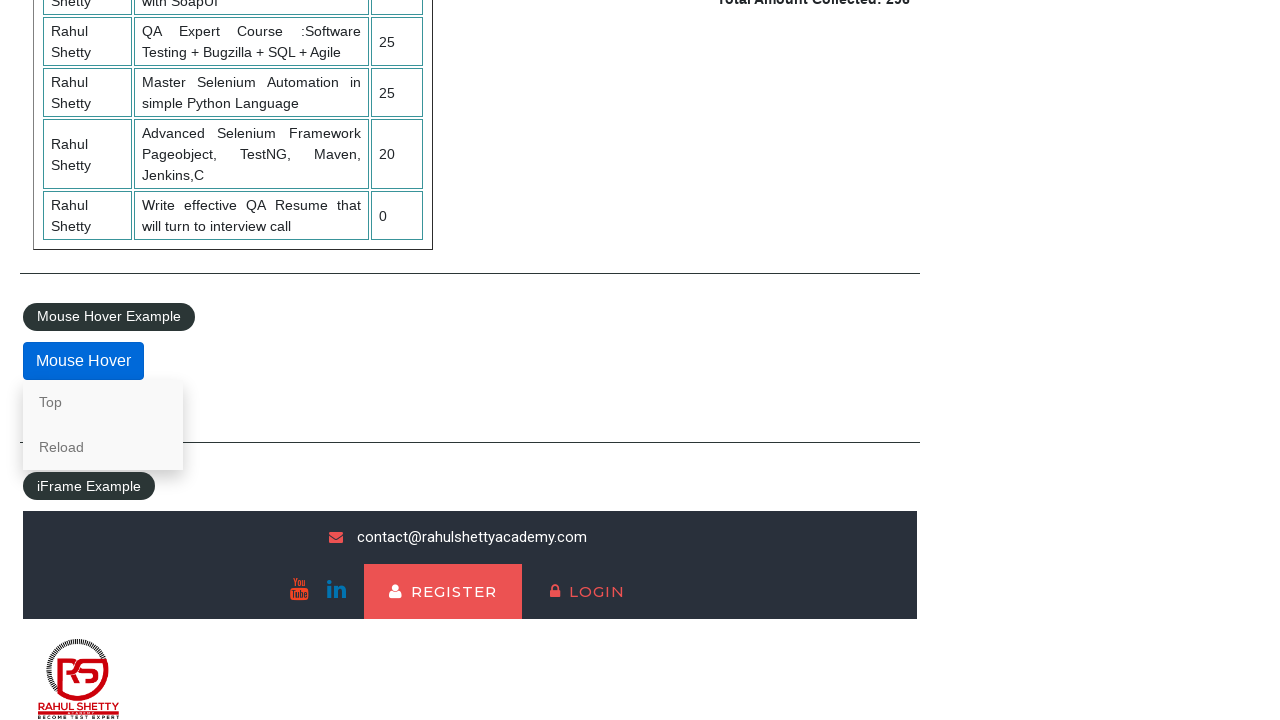